Navigates to the Selenium website and clicks on the "About Selenium" link in the footer section

Starting URL: https://www.selenium.dev/

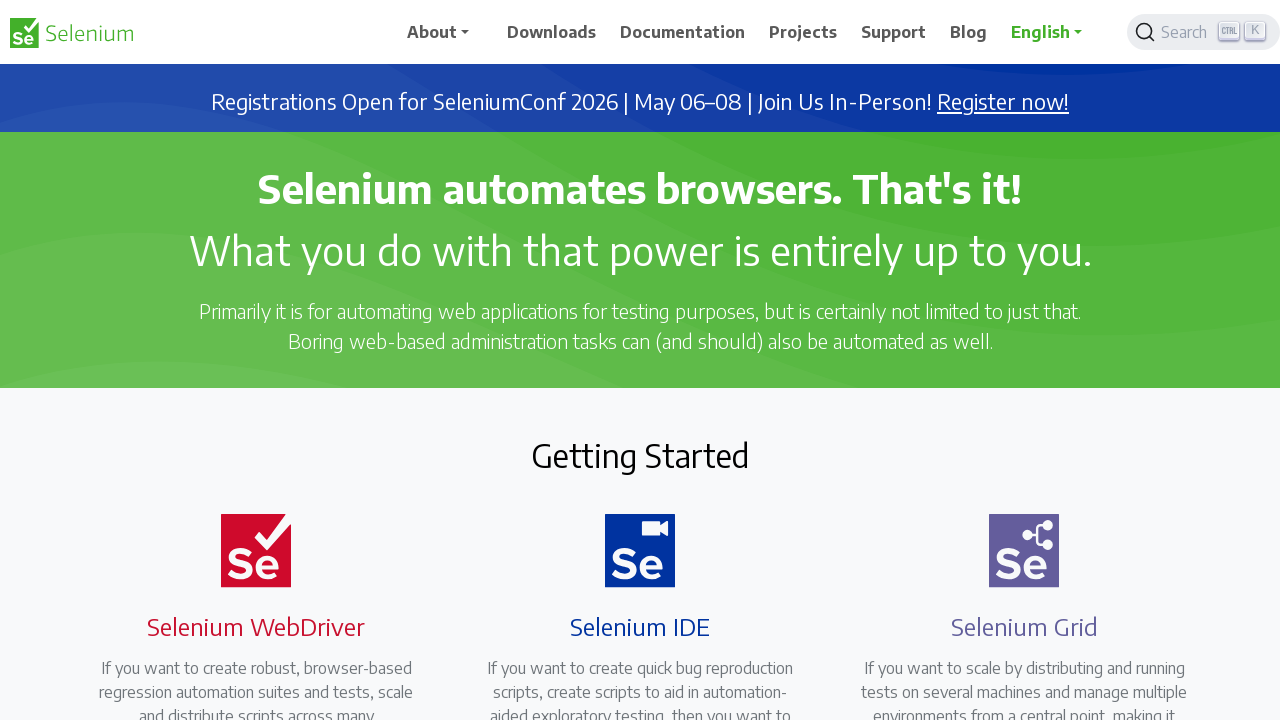

Navigated to Selenium website
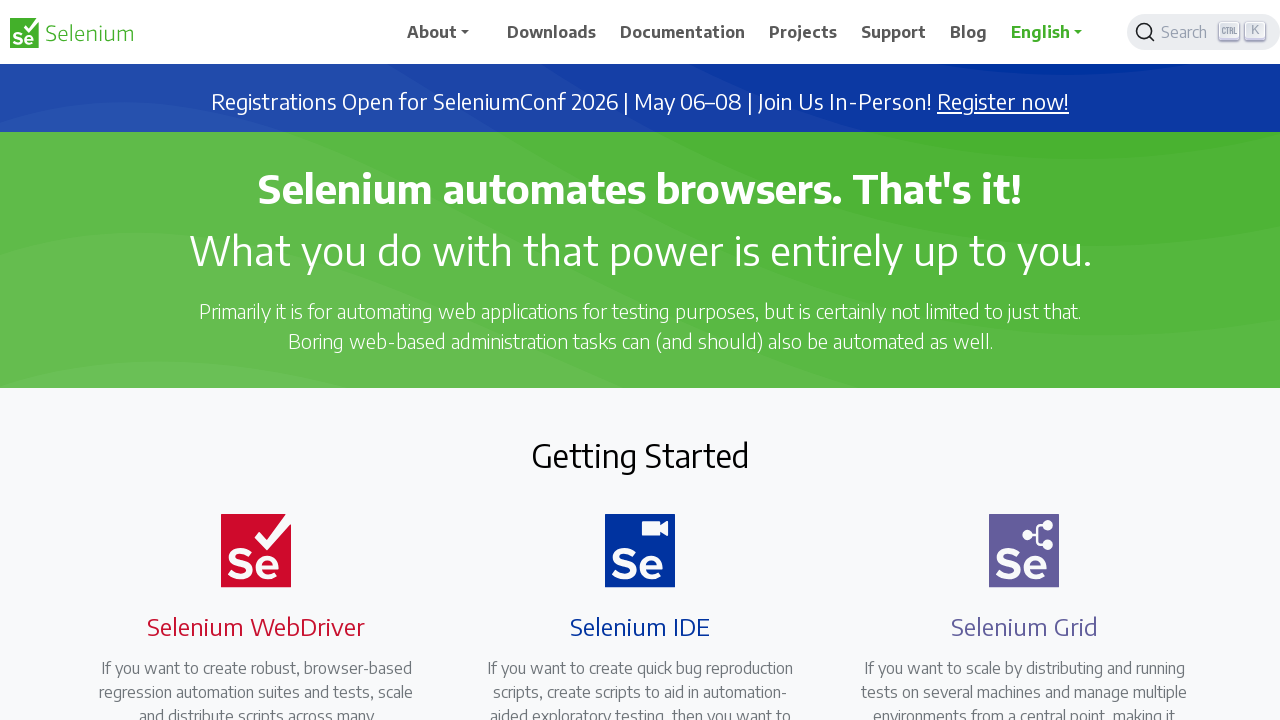

Clicked on the 'About Selenium' link in the footer section at (688, 636) on xpath=(//a[text()='About Selenium'])[2]
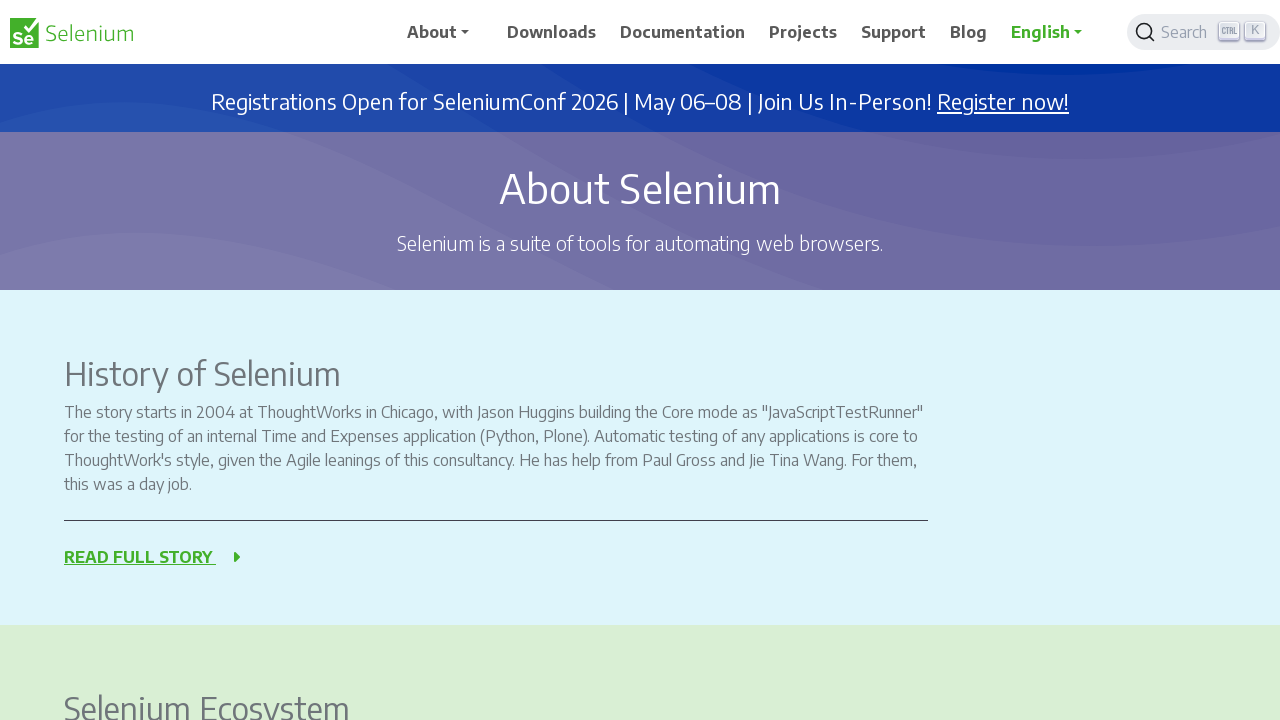

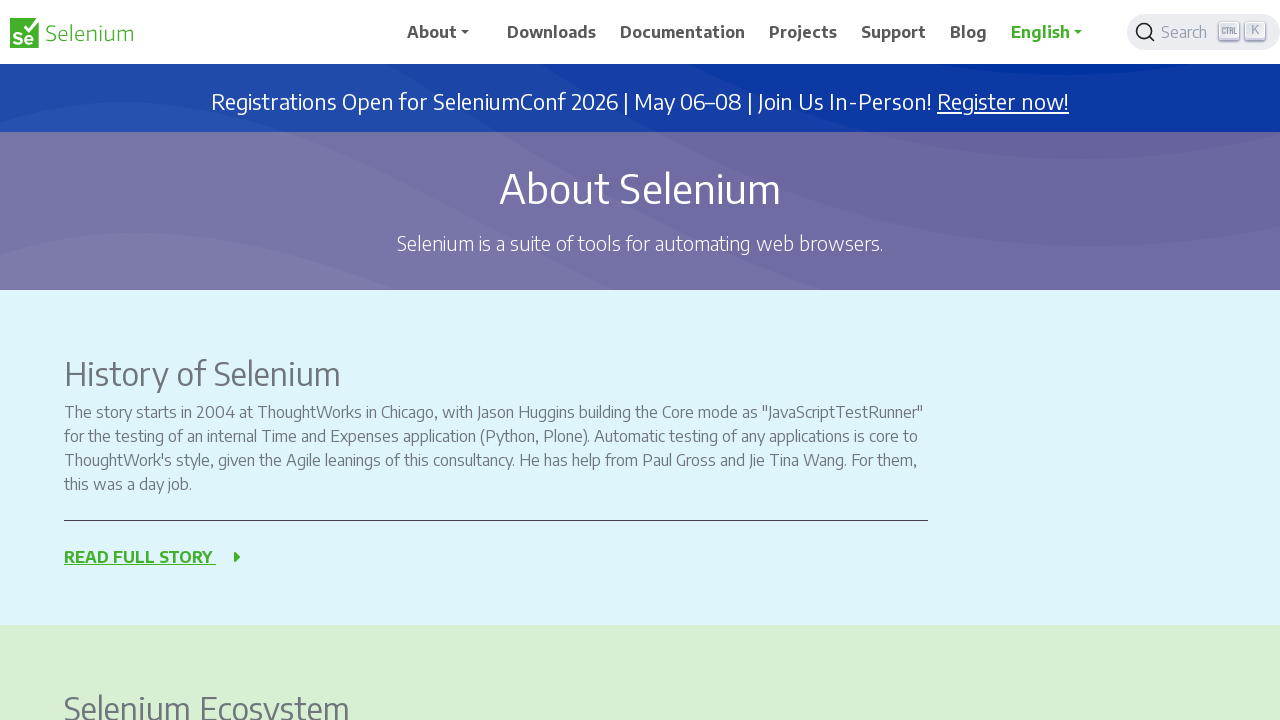